Tests element visibility and interaction by checking if various form elements are displayed and filling them with test data

Starting URL: https://automationfc.github.io/basic-form/index.html

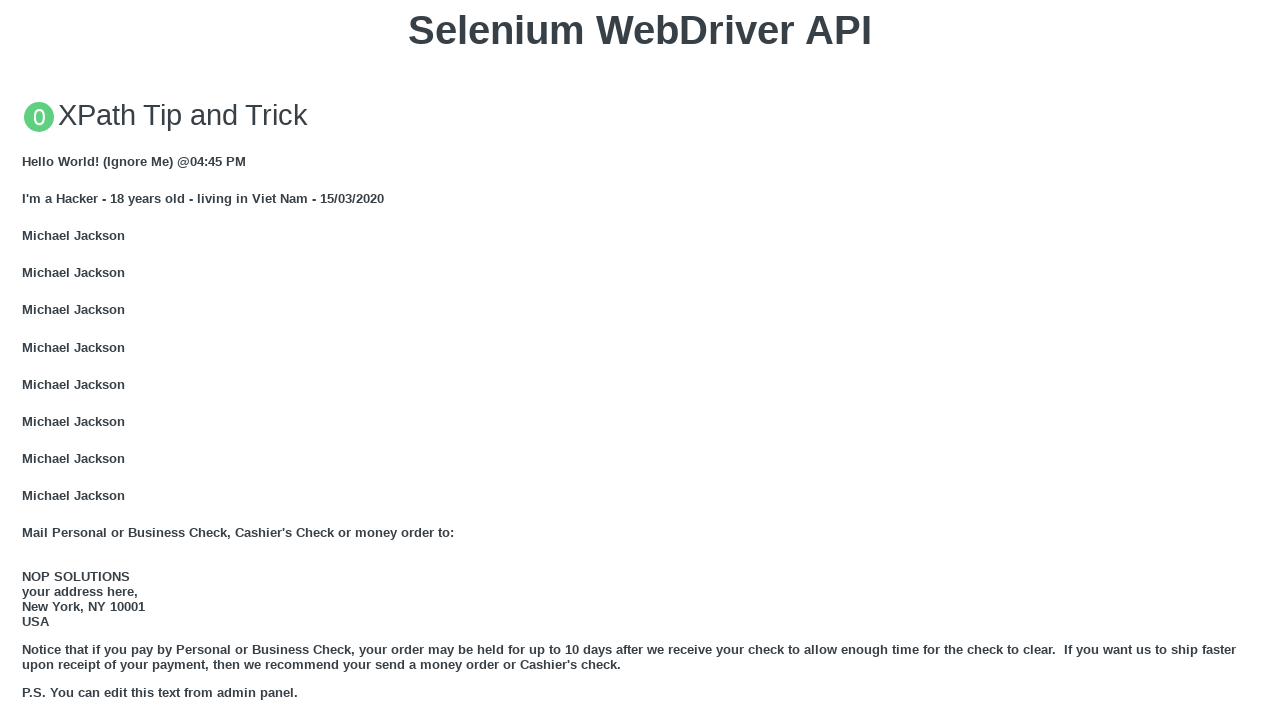

Email textbox is visible
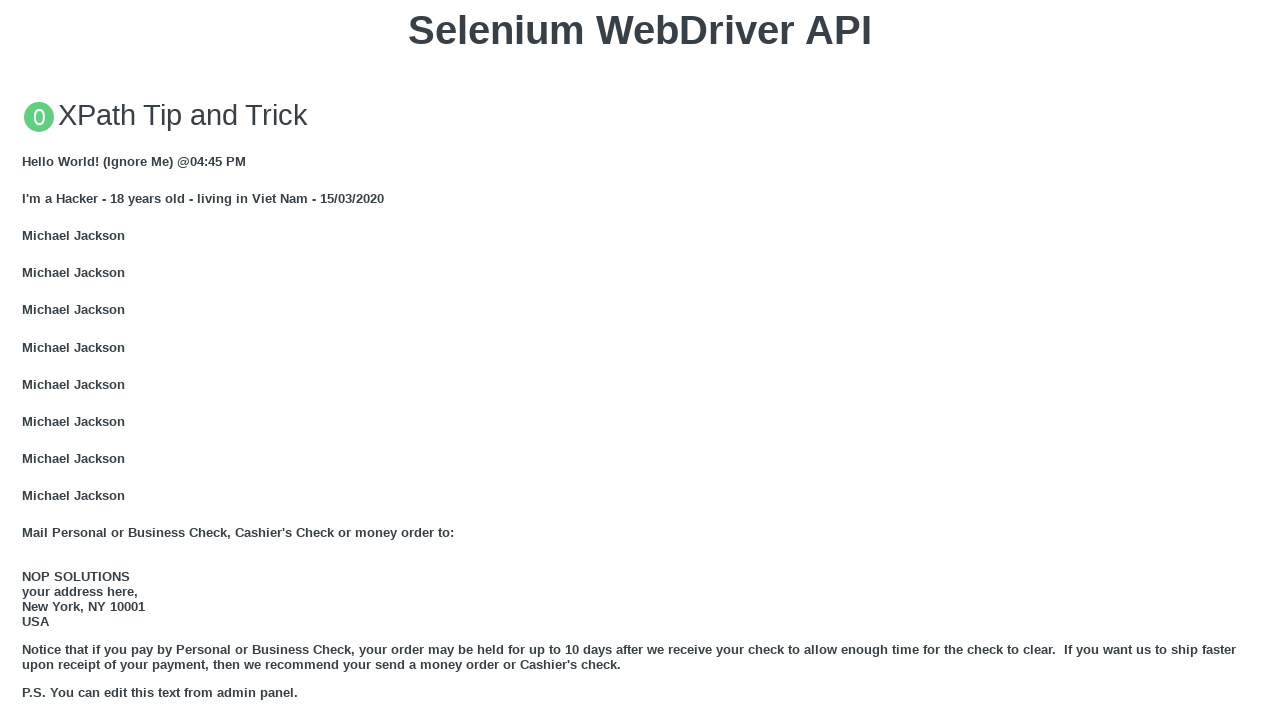

Filled email textbox with 'Automation Testing' on xpath=//input[@id='mail']
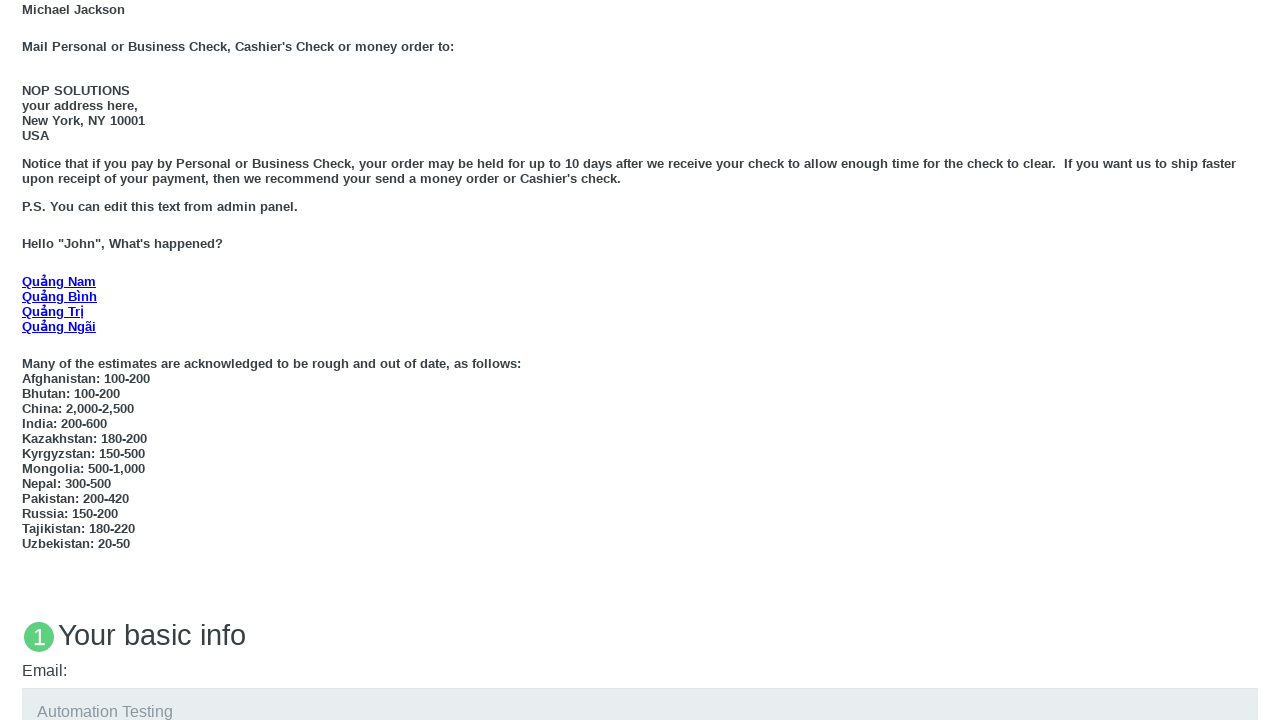

Education textarea is visible
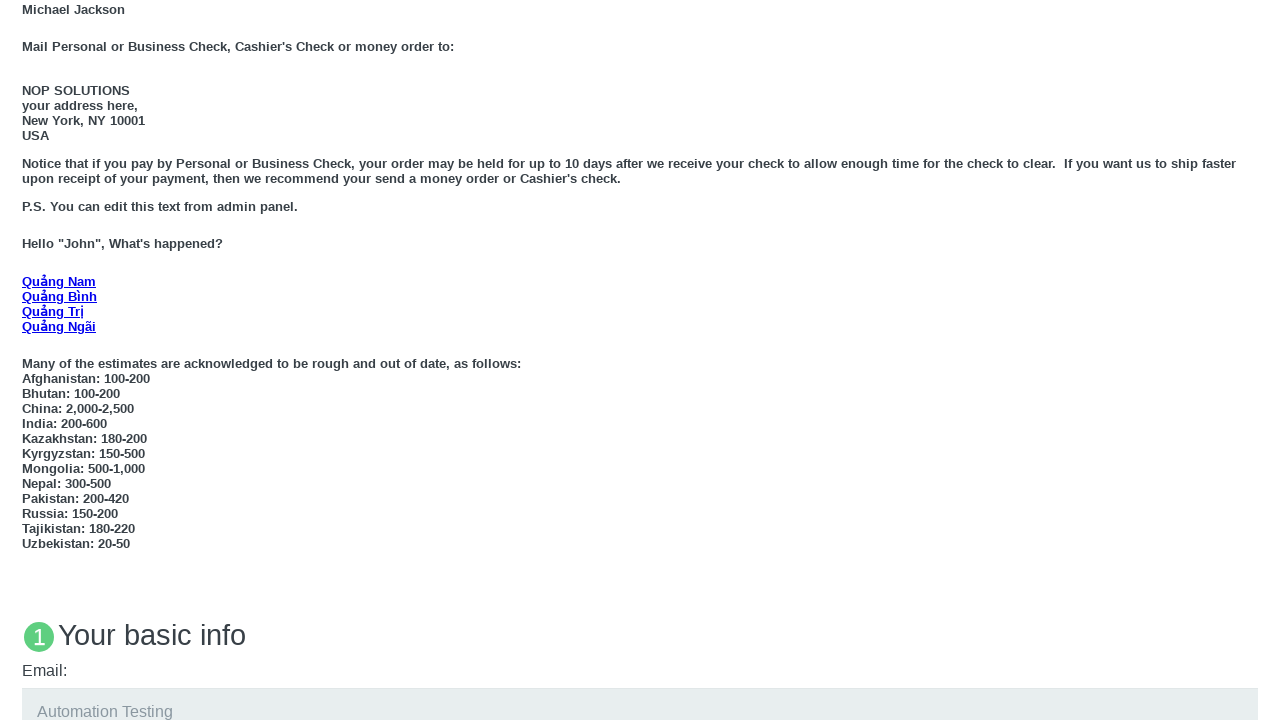

Filled education textarea with 'Automation Testing' on xpath=//textarea[@id='edu']
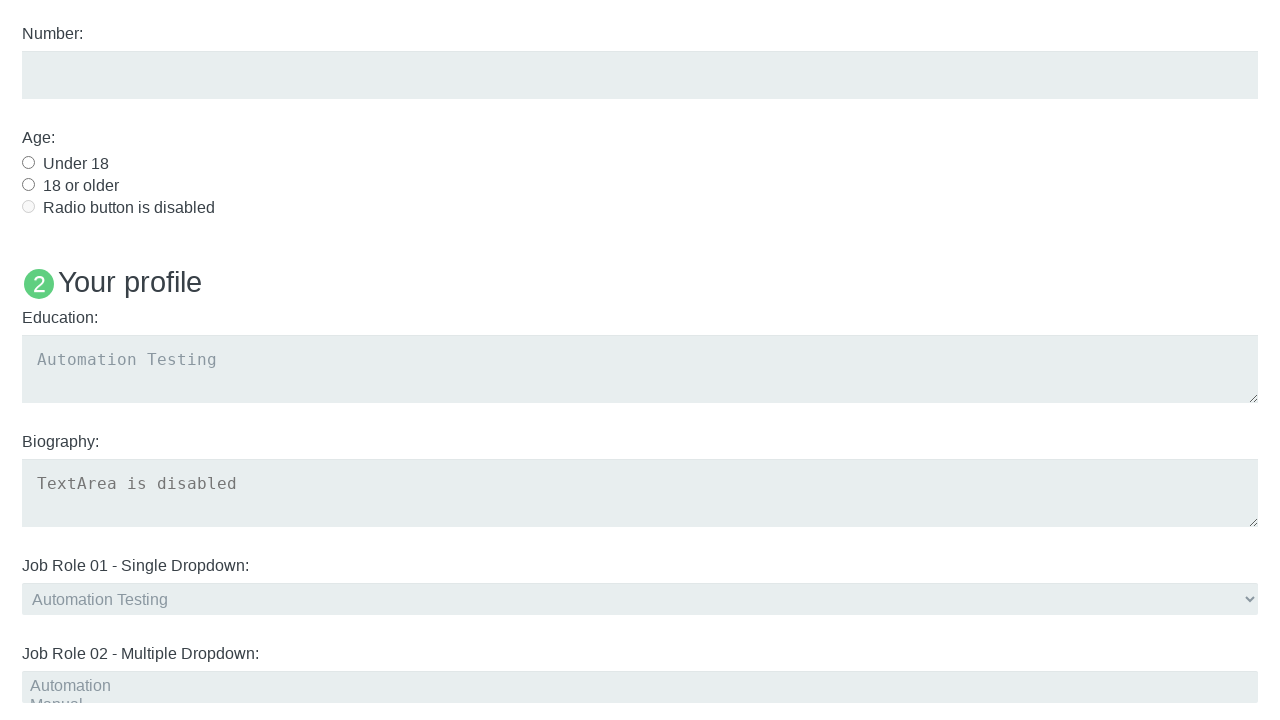

Age under 18 radio button is visible
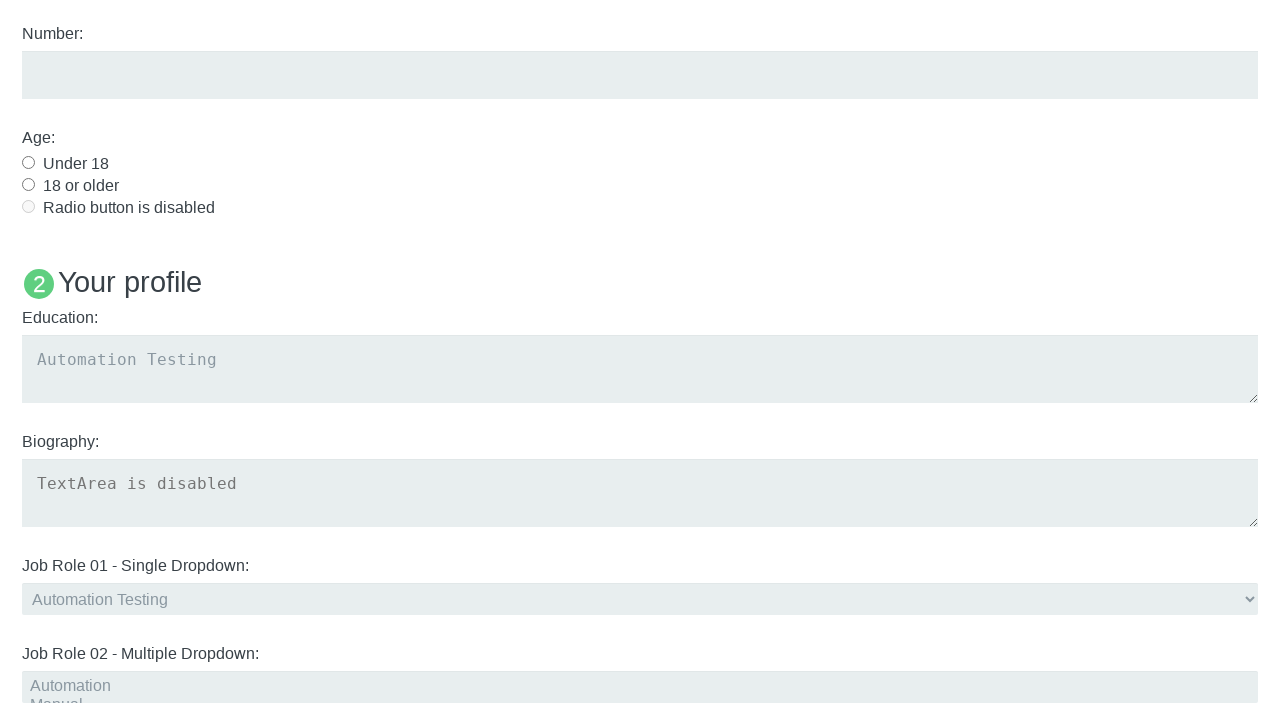

Clicked age under 18 radio button at (28, 162) on xpath=//input[@id='under_18']
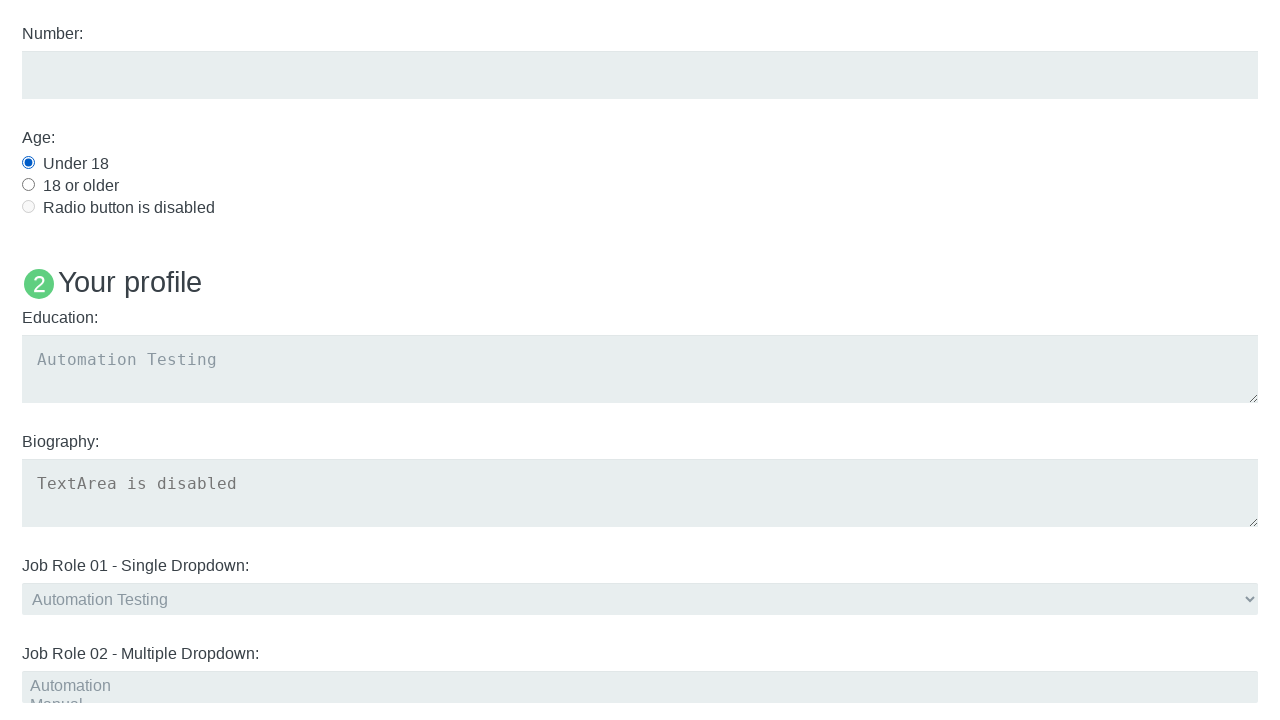

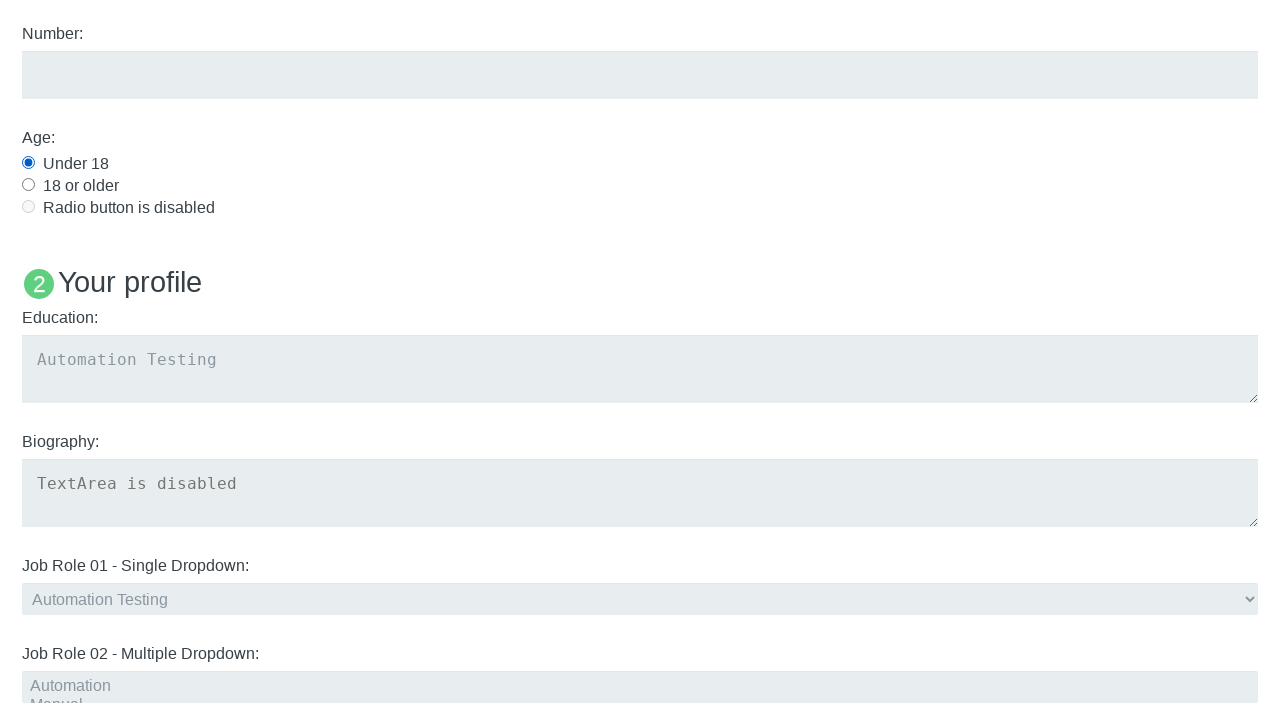